Verifies that the portfolio page displays the correct title "Ryley Johnson"

Starting URL: https://mrjohn5on.github.io/

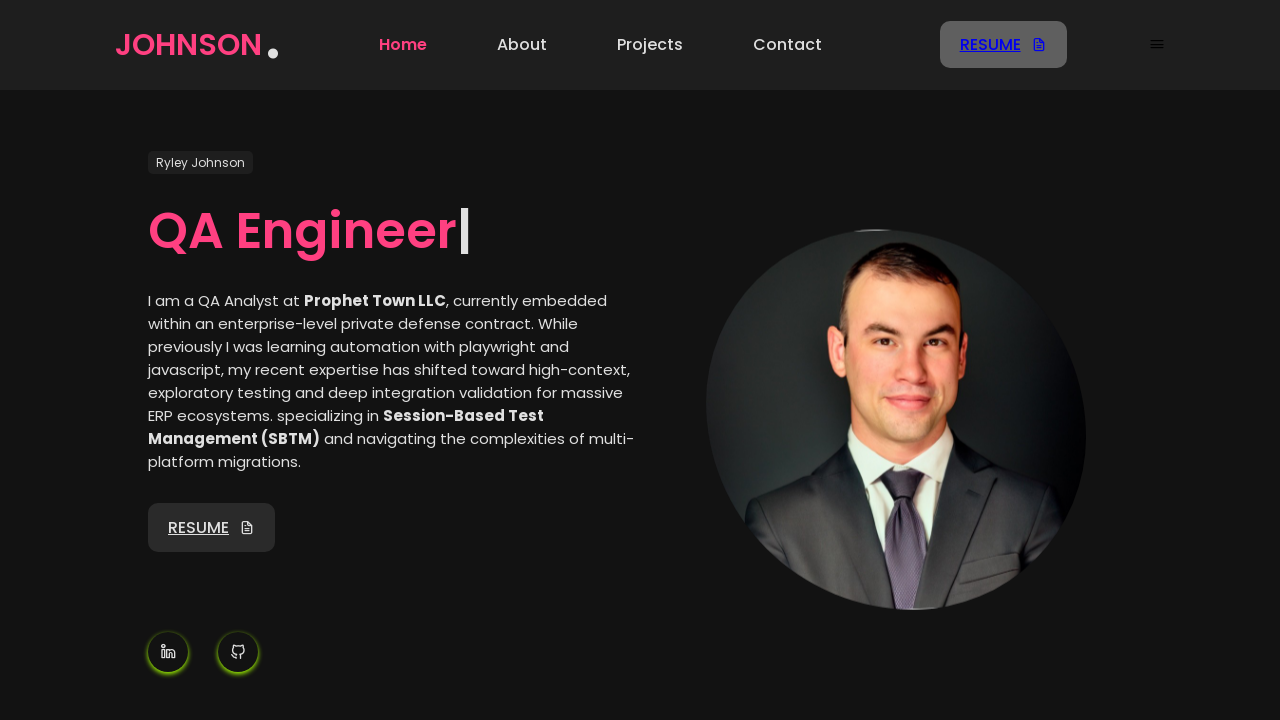

Navigated to portfolio page at https://mrjohn5on.github.io/
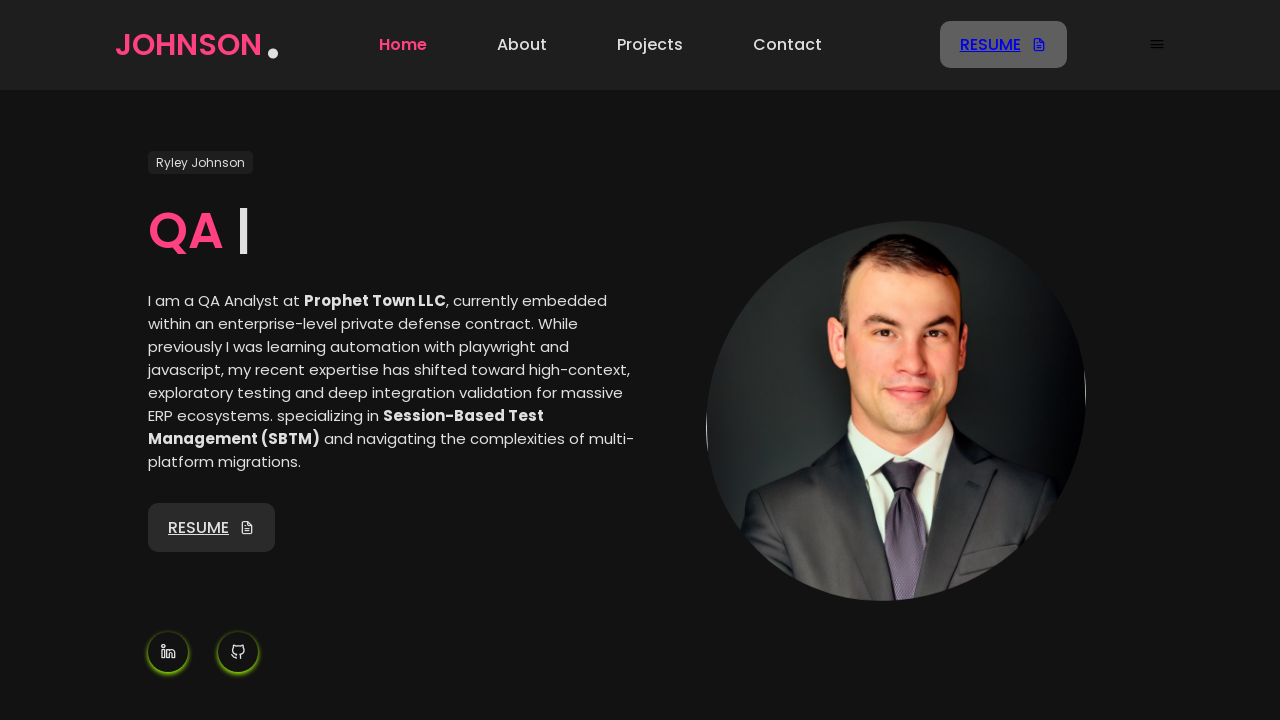

Verified page title is 'Ryley Johnson'
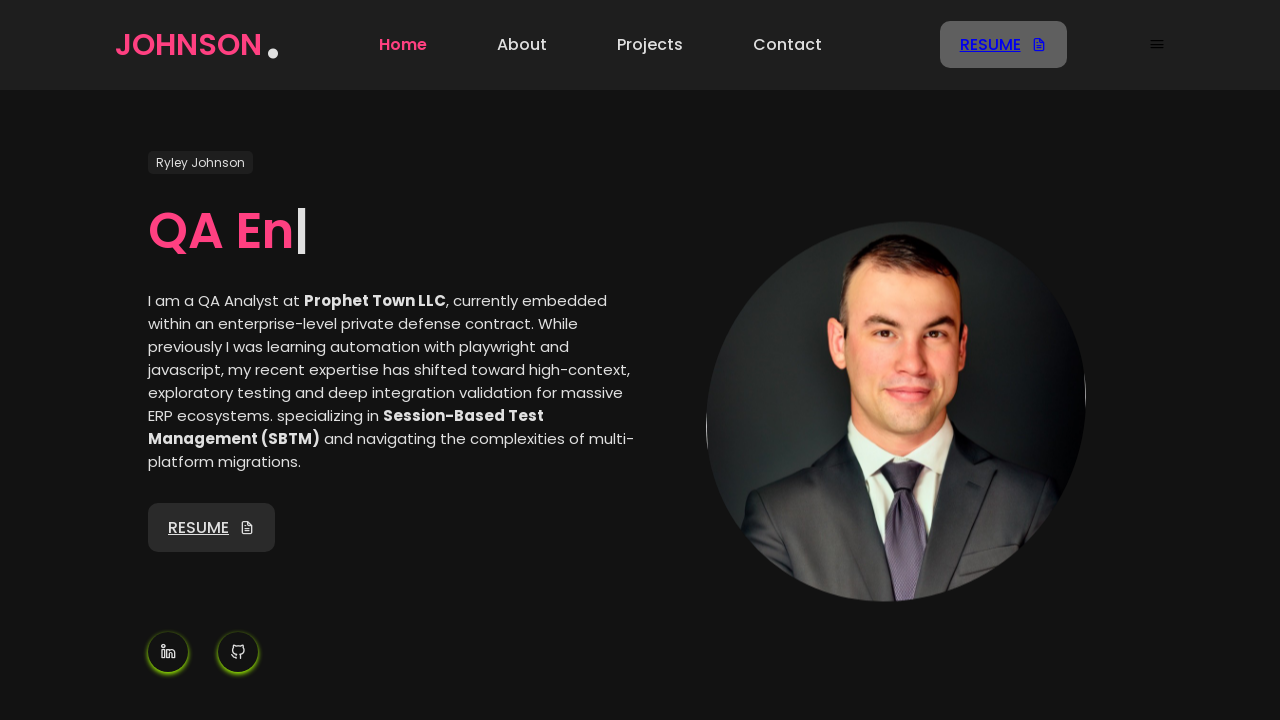

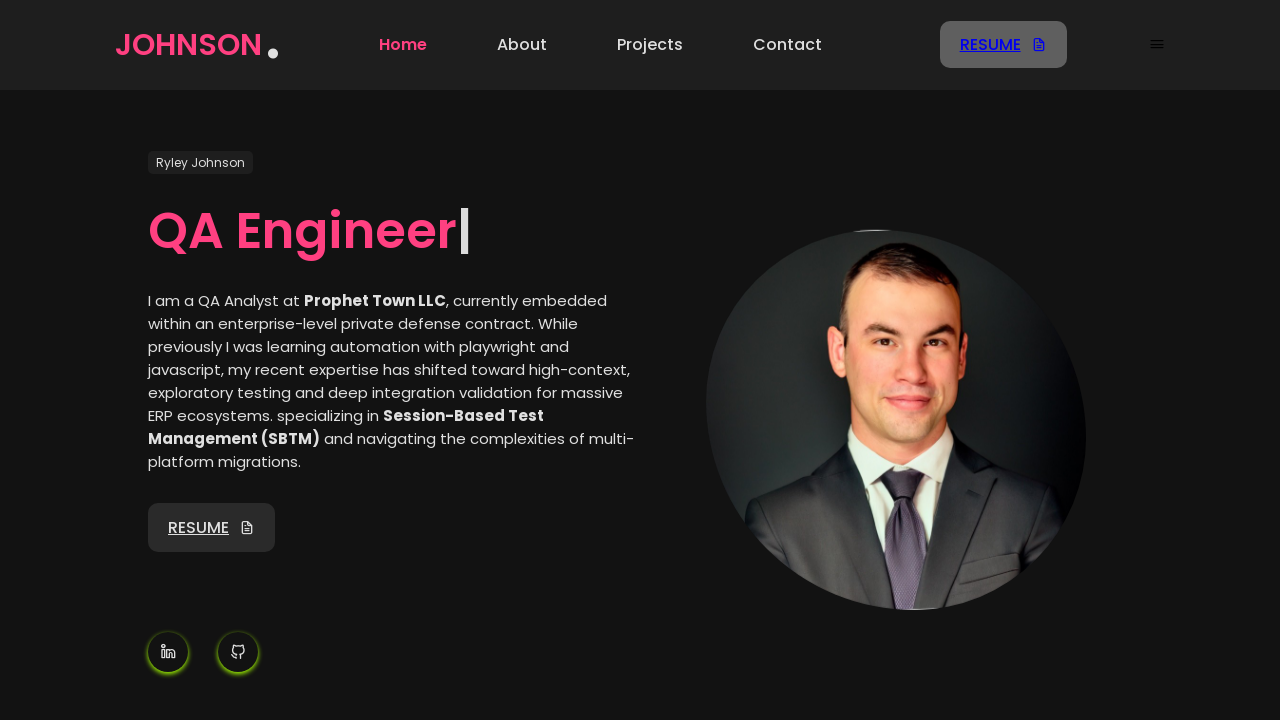